Fills out a practice form on DemoQA website with randomly generated data using faker, including text fields, radio buttons, checkboxes, file upload, and dropdown selections

Starting URL: https://demoqa.com/automation-practice-form

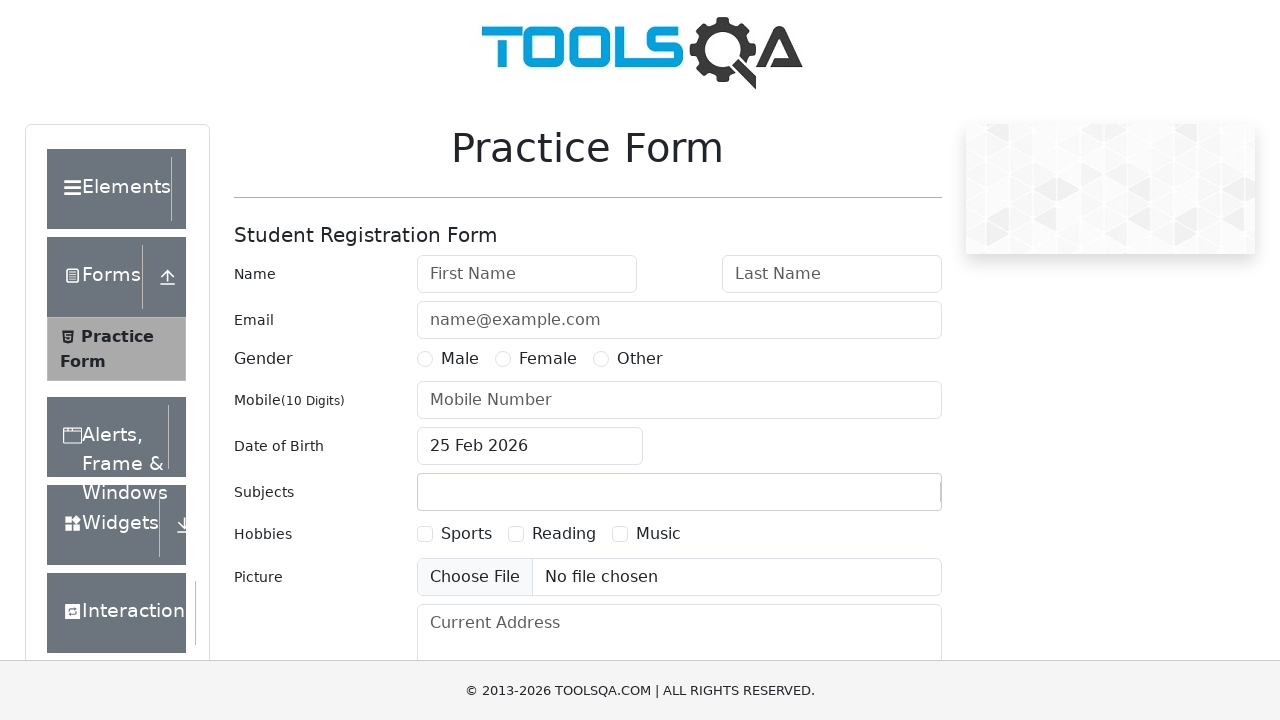

Filled first name field with 'John336' on #firstName
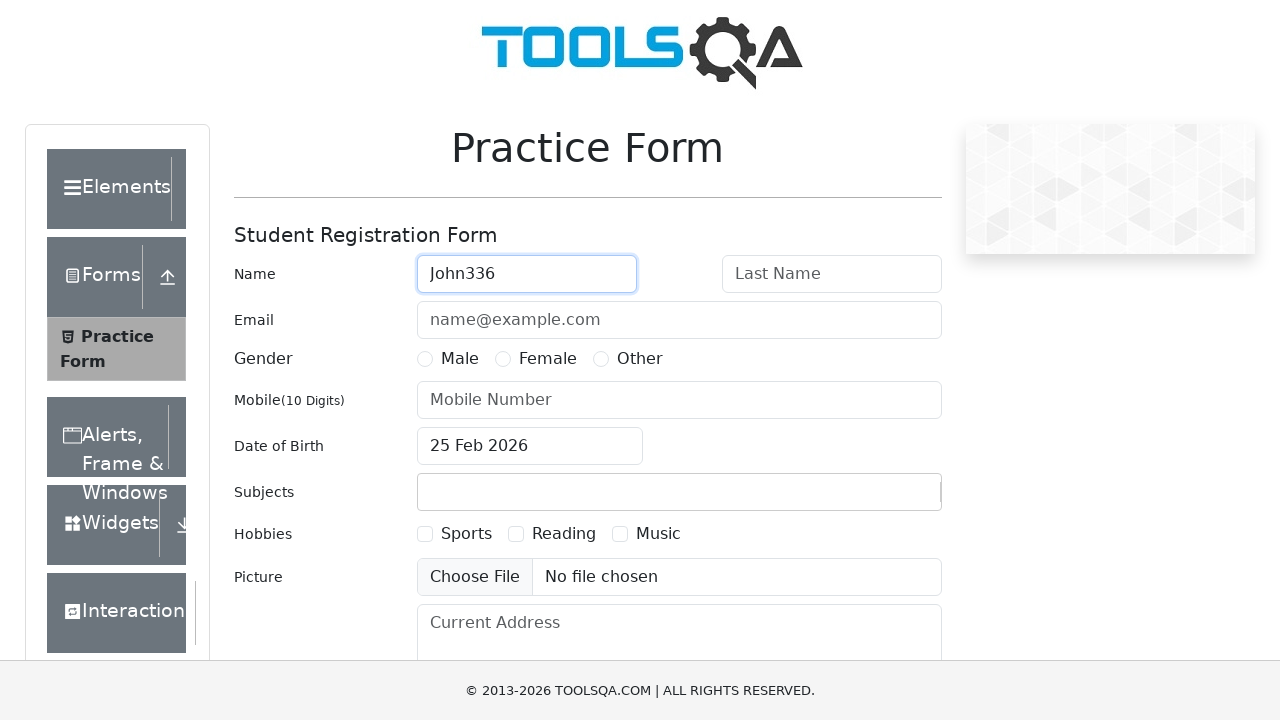

Filled last name field with 'Smith532' on #lastName
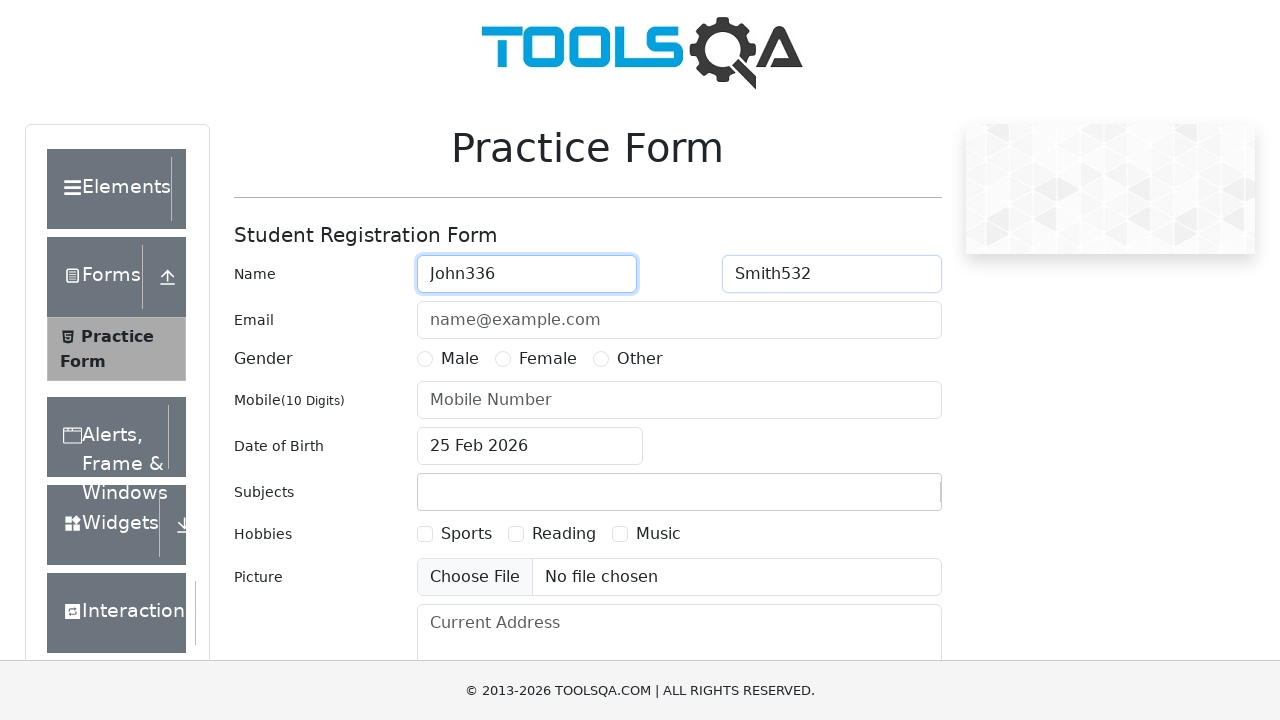

Filled email field with 'test4448@example.com' on #userEmail
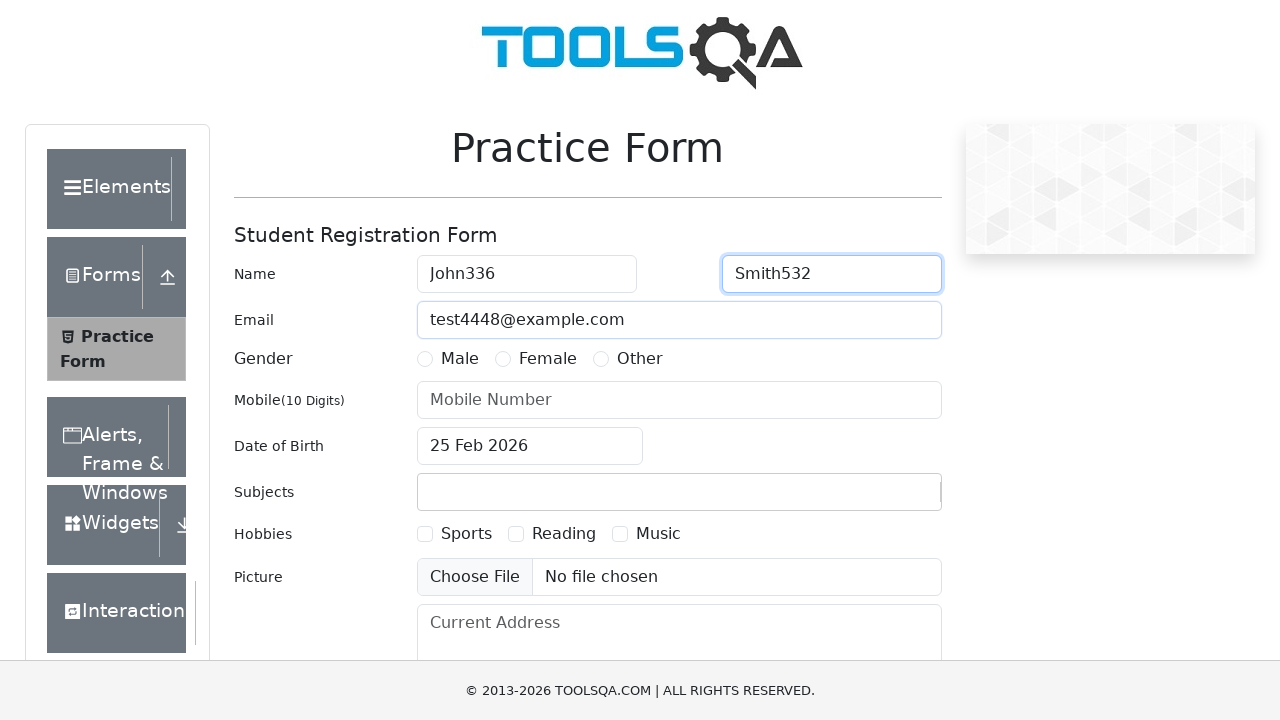

Selected Male gender radio button at (460, 359) on label[for='gender-radio-1']
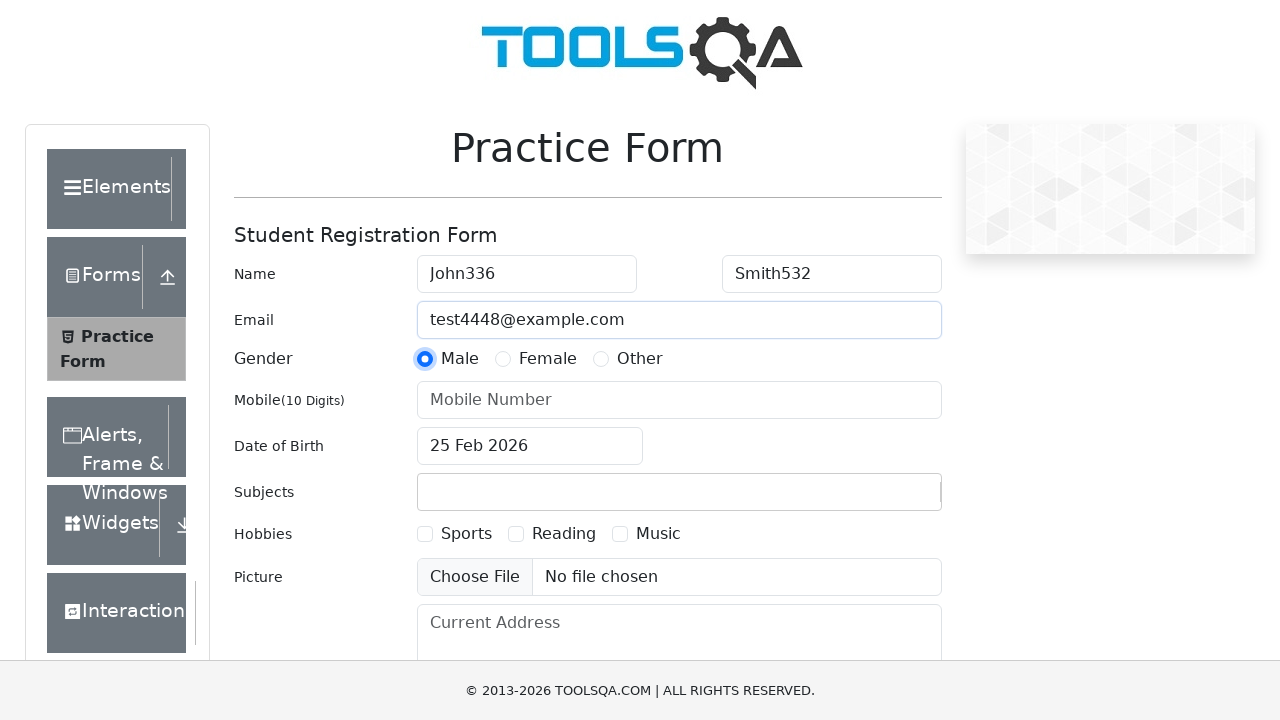

Filled mobile number field with '5552617094' on #userNumber
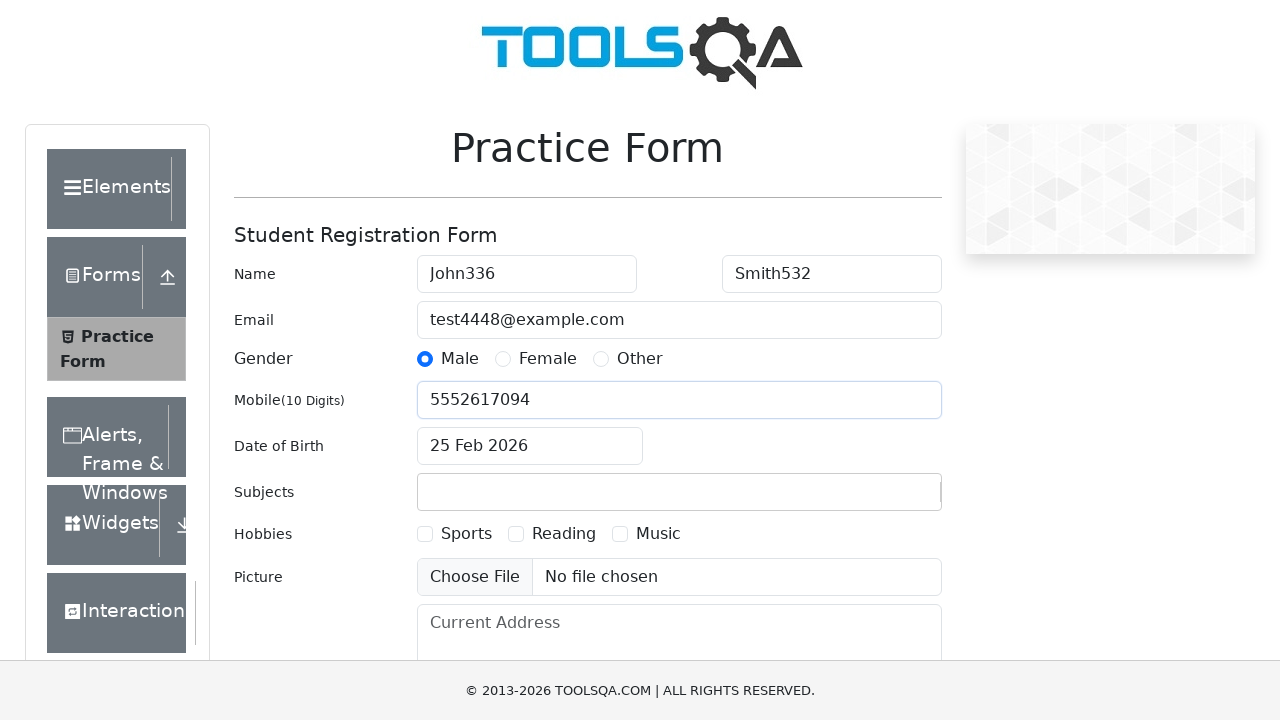

Filled date of birth field with '04 May 1987' on #dateOfBirthInput
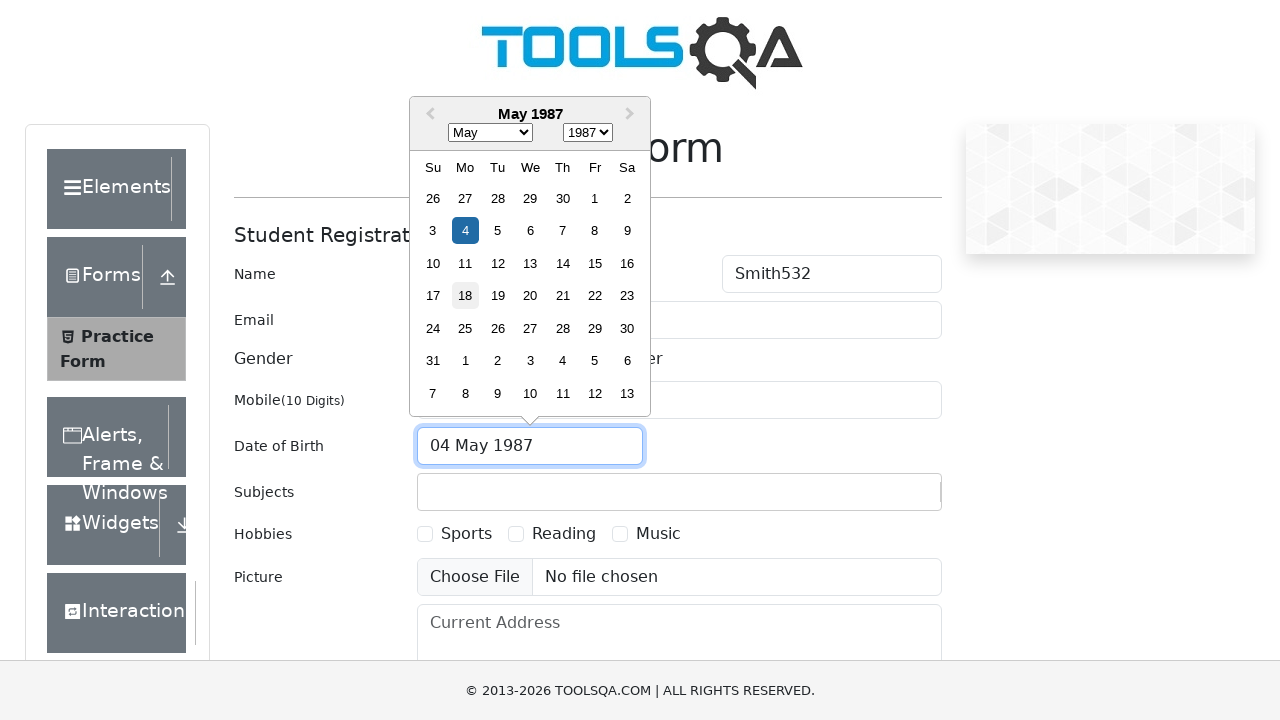

Pressed Enter to confirm date of birth
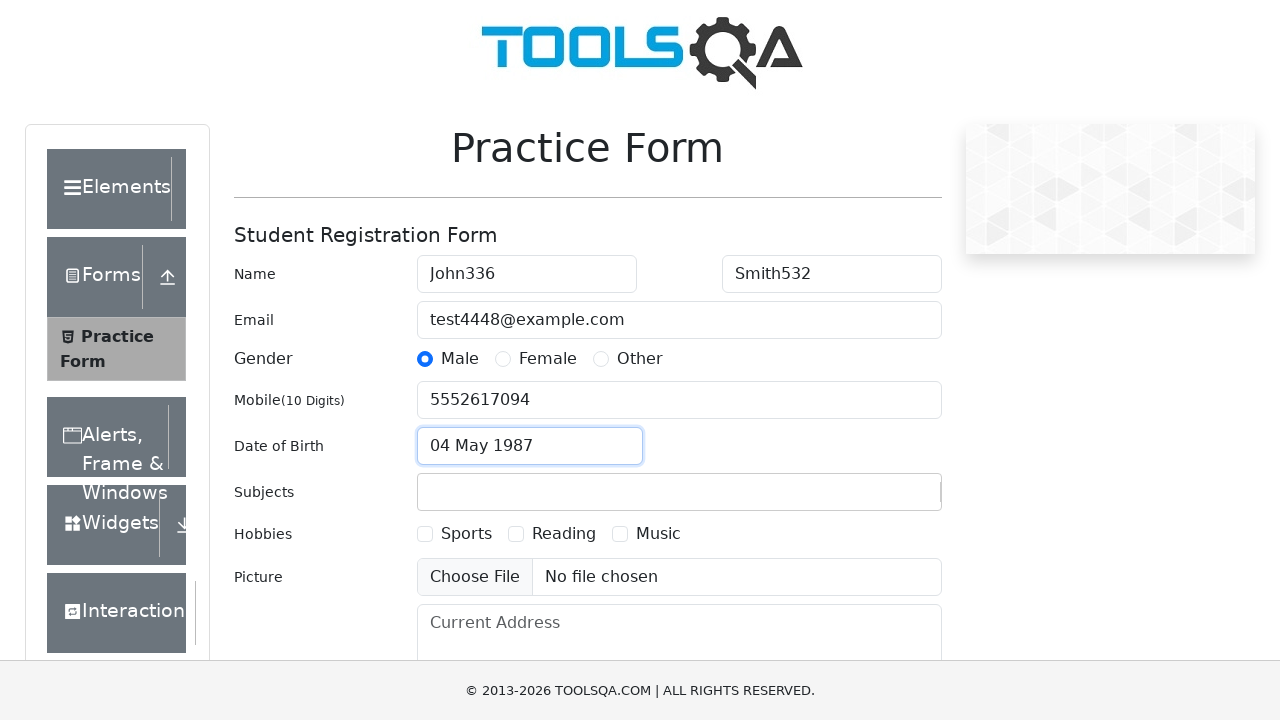

Filled subjects field with 'Computer Science' on #subjectsInput
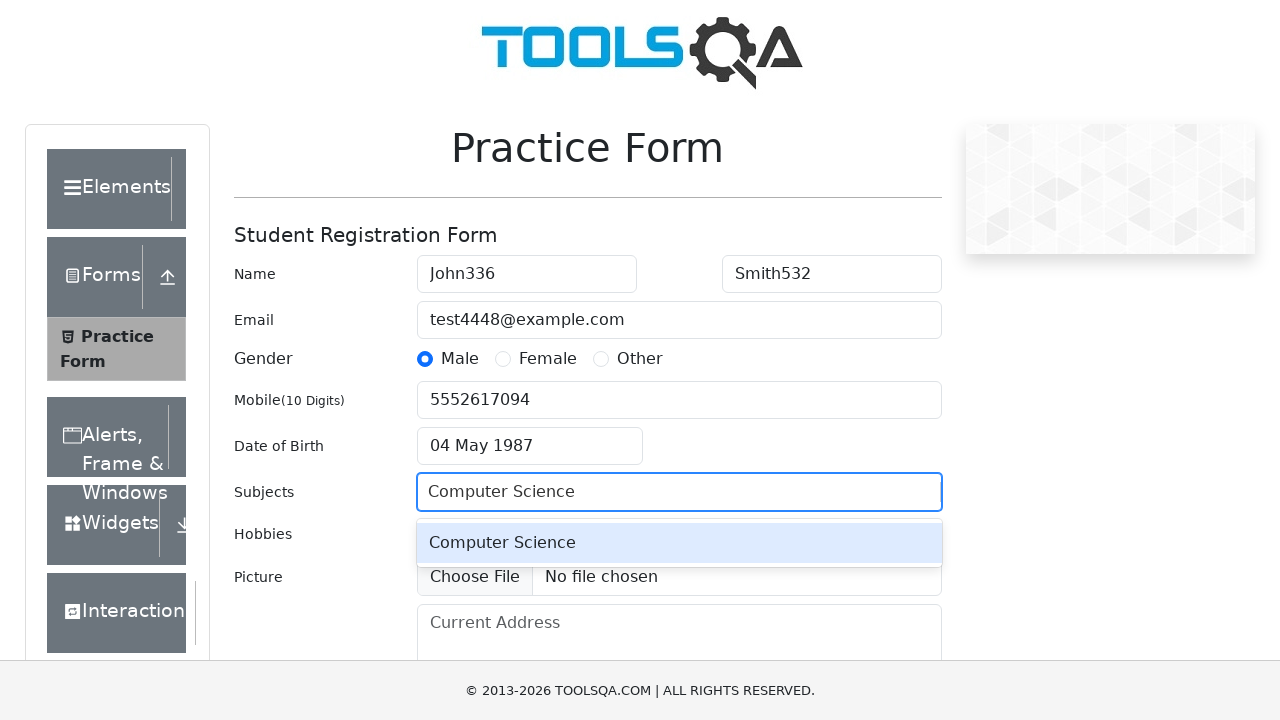

Pressed Enter to confirm subject selection
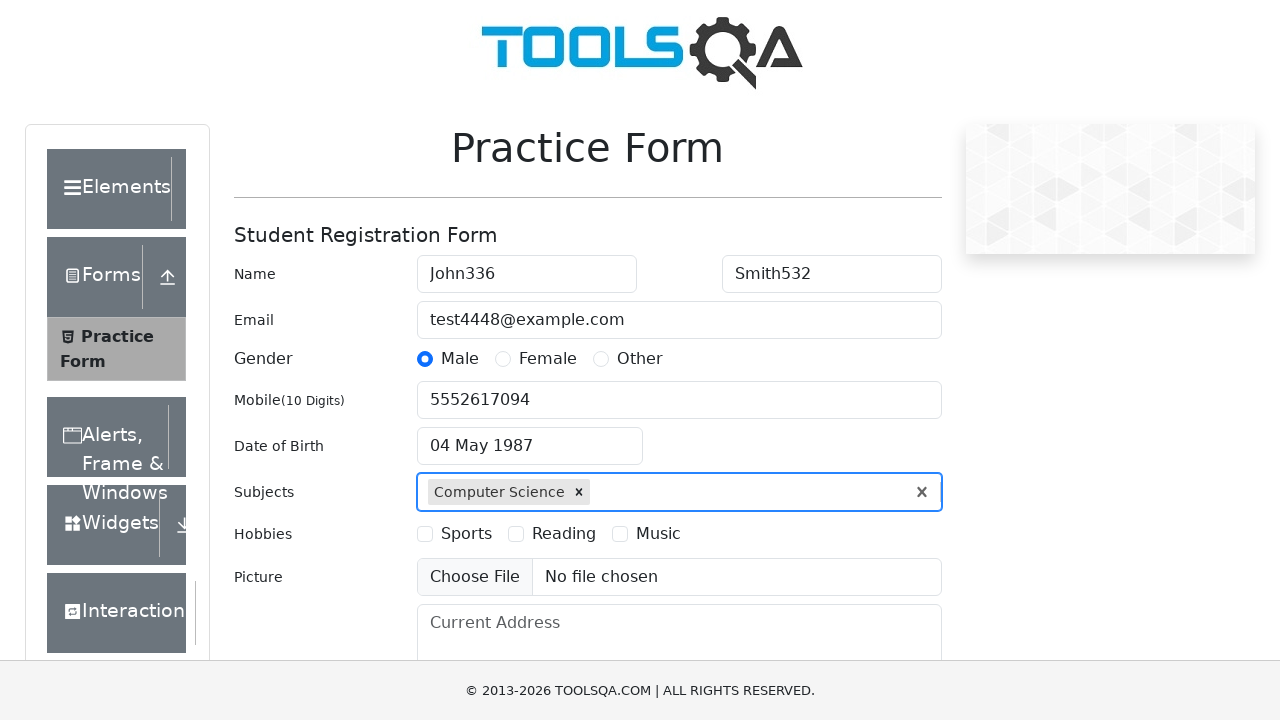

Selected Sports hobby checkbox at (466, 534) on label[for='hobbies-checkbox-1']
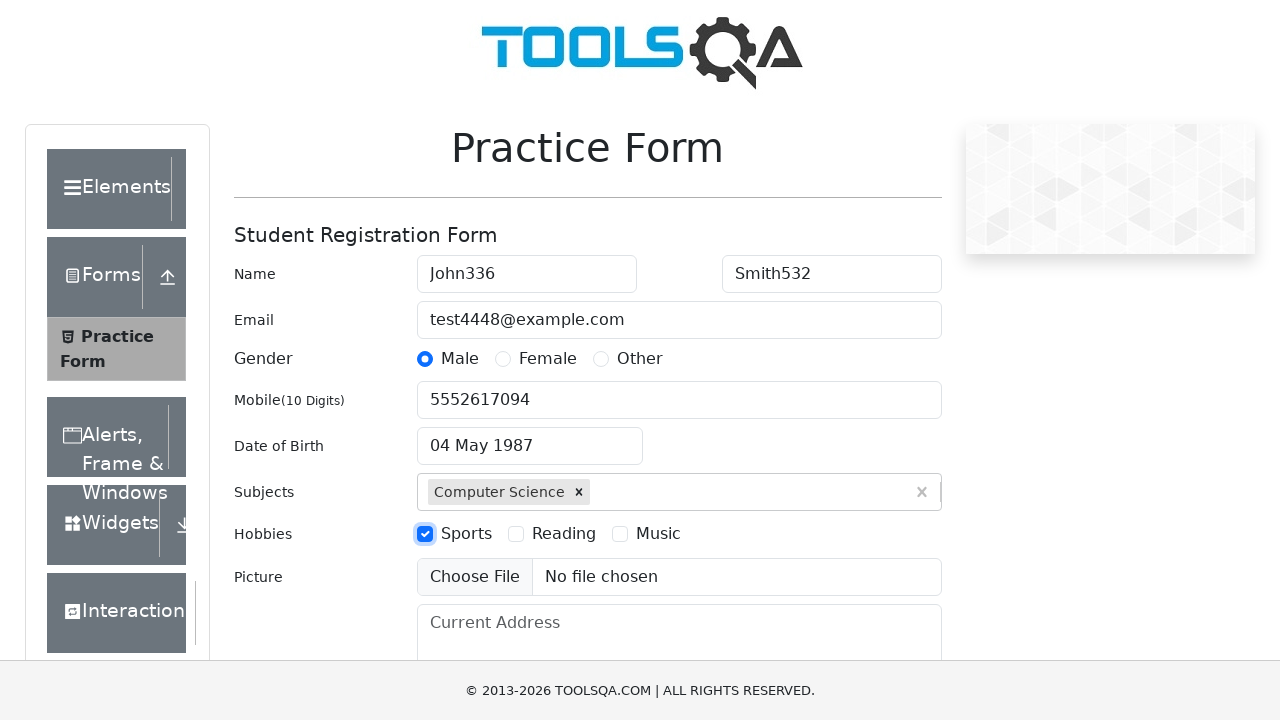

Selected Reading hobby checkbox at (564, 534) on label[for='hobbies-checkbox-2']
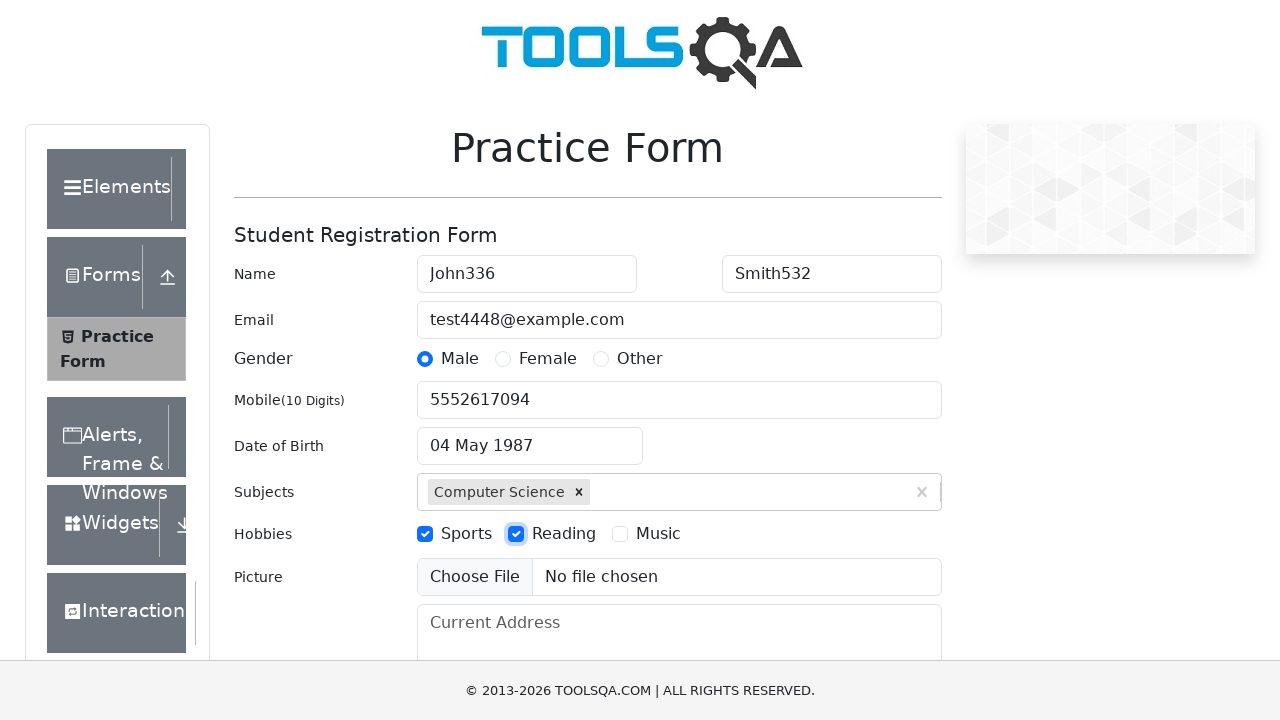

Selected Music hobby checkbox at (658, 534) on label[for='hobbies-checkbox-3']
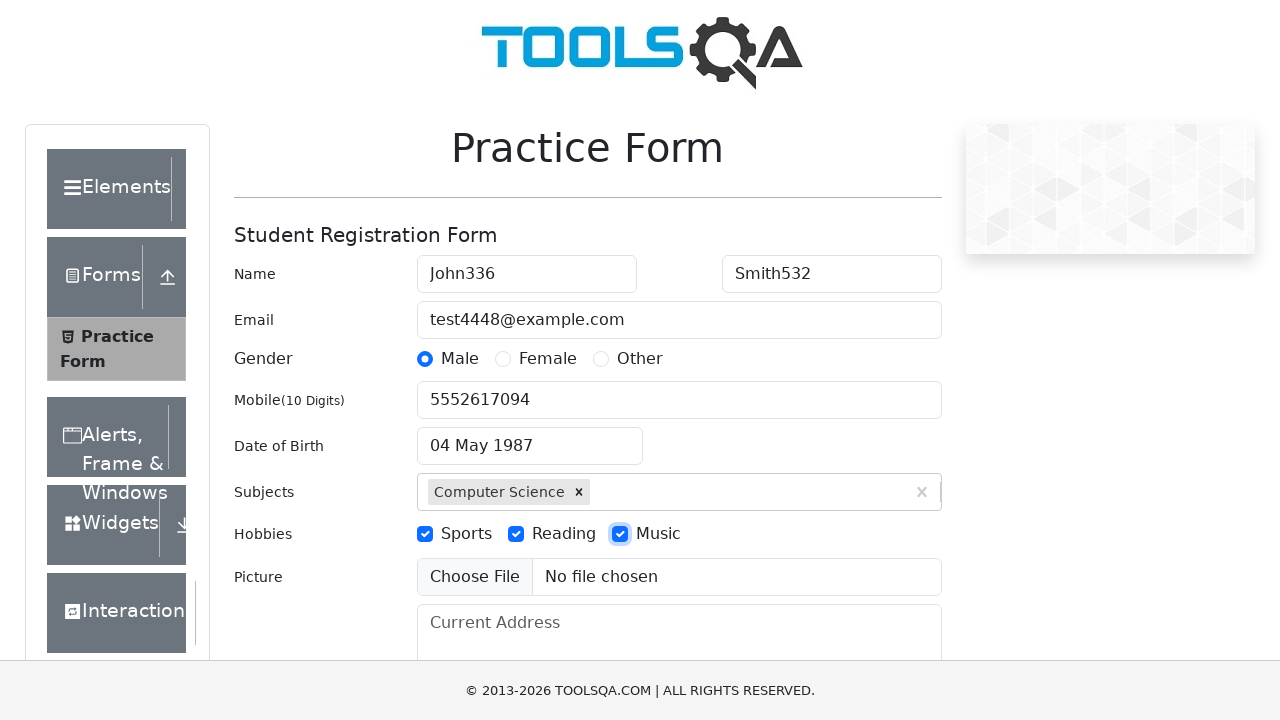

Filled current address field with '804 Main St, City, State 64969' on #currentAddress
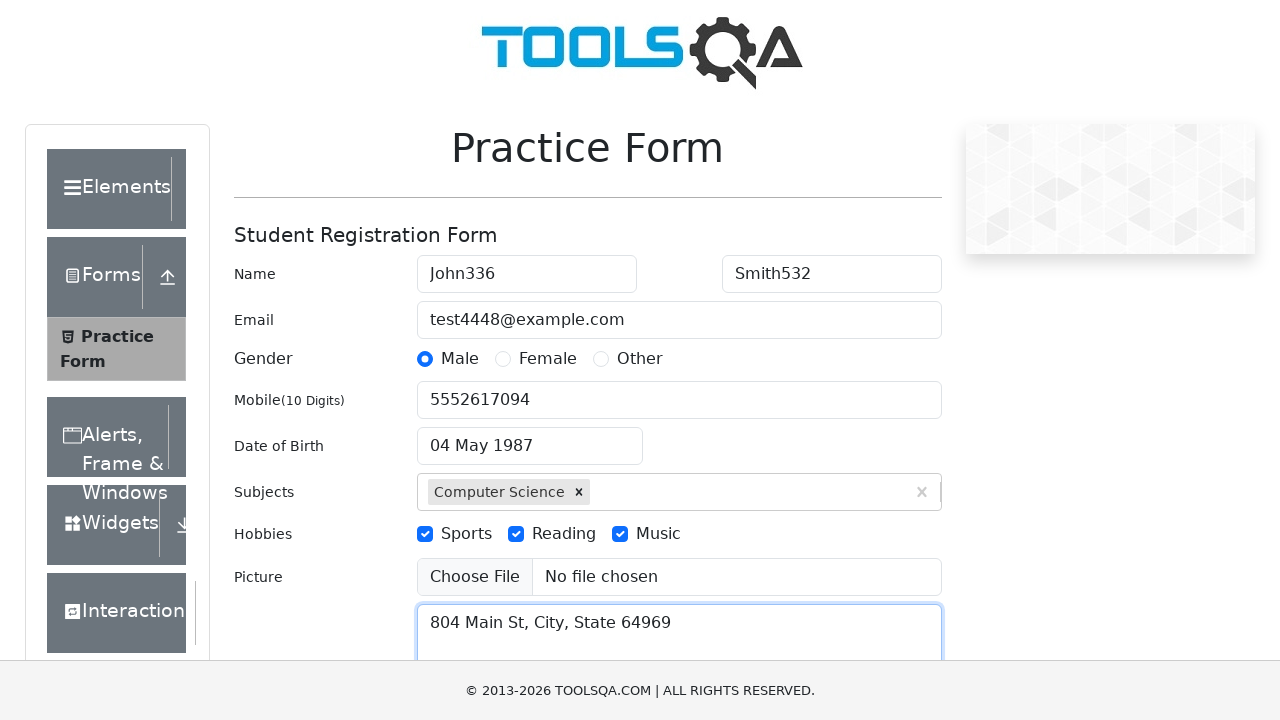

Clicked state dropdown at (527, 437) on #state
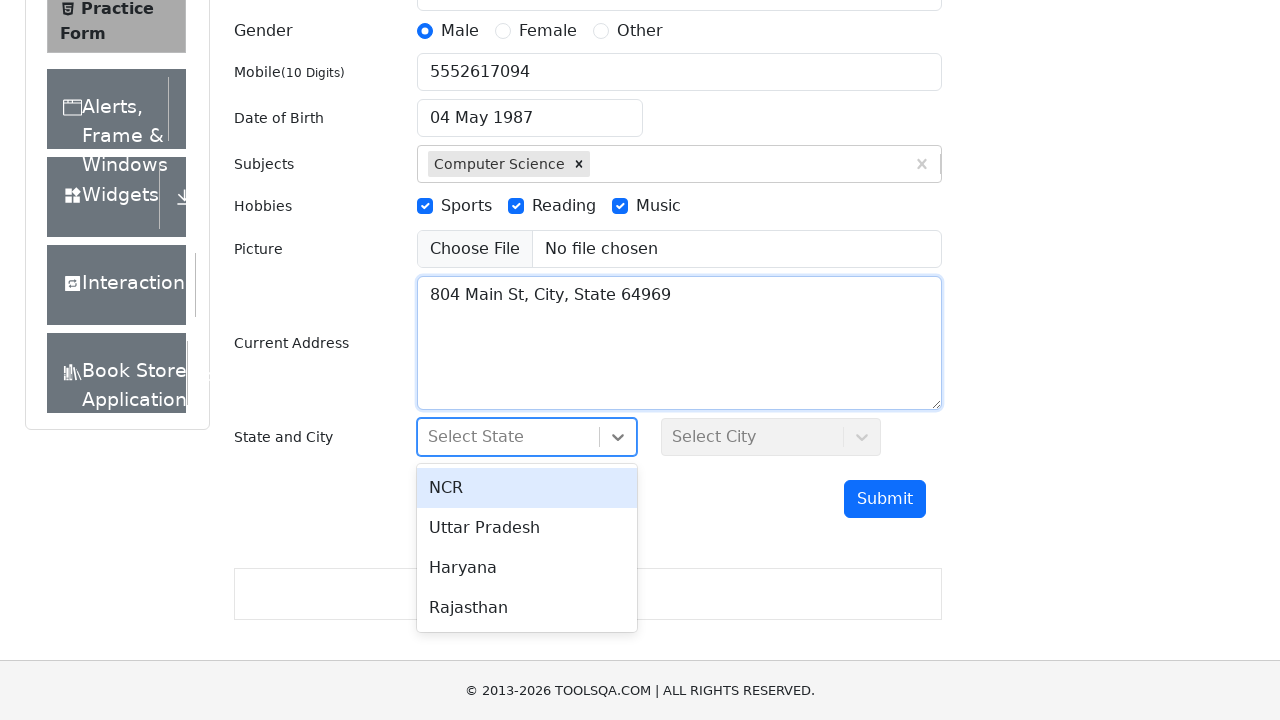

Typed 'NCR' in state selection field on #react-select-3-input
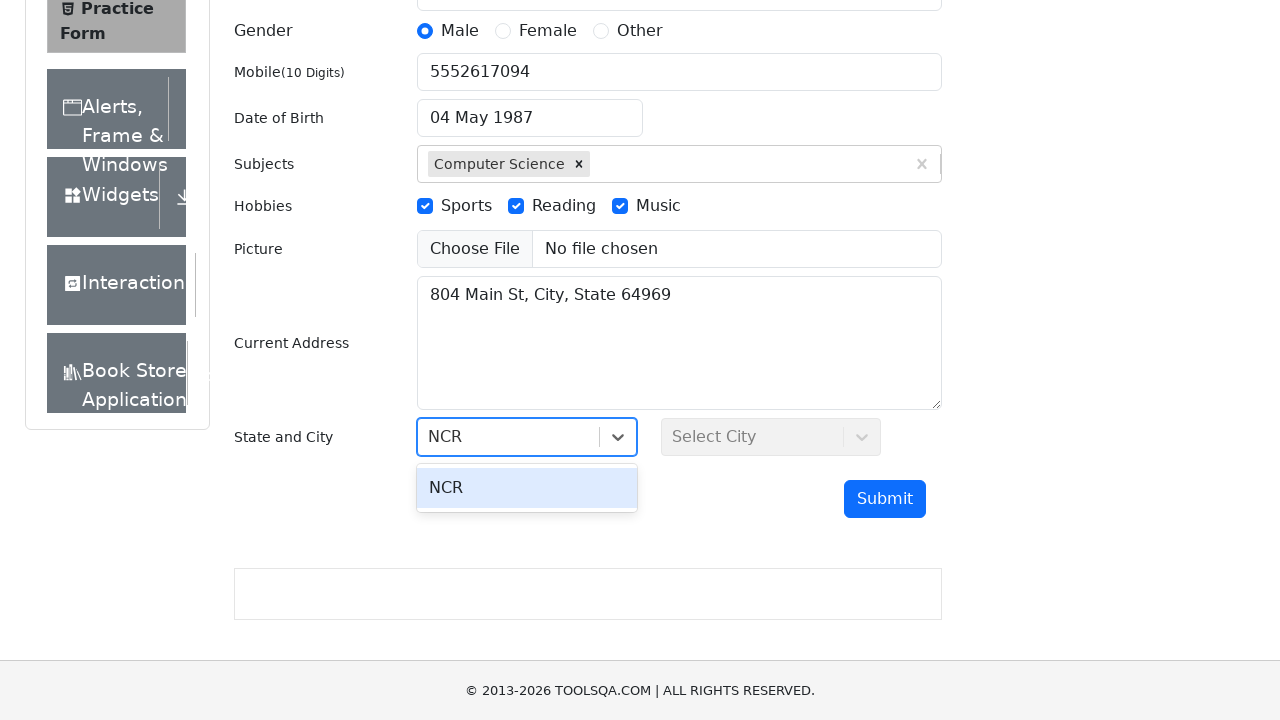

Pressed Enter to confirm state selection (NCR)
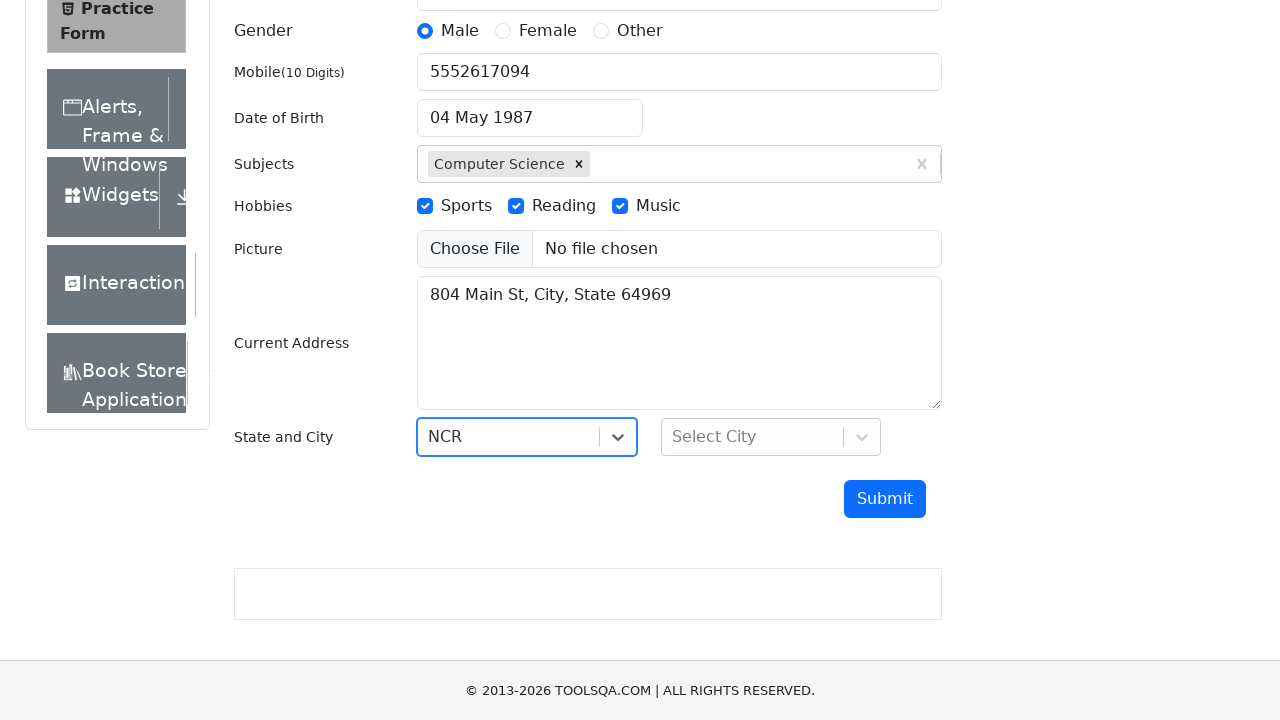

Clicked city dropdown at (771, 437) on #city
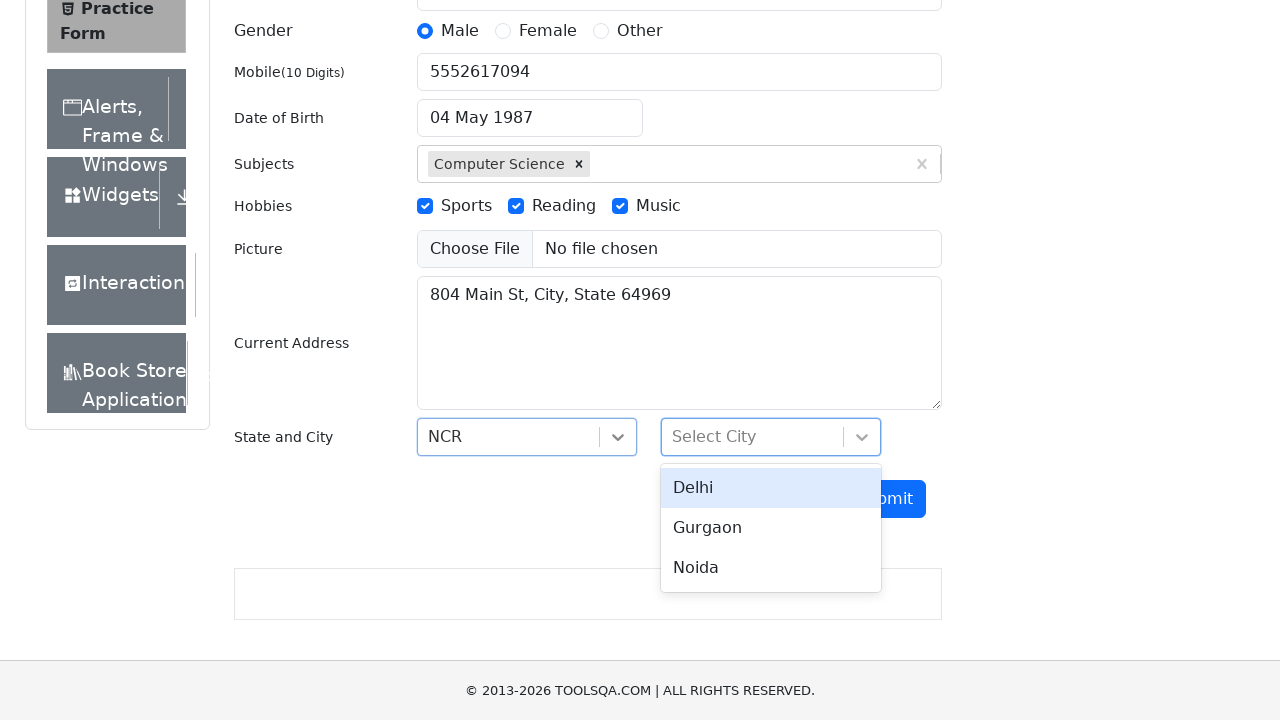

Typed 'Delhi' in city selection field on #react-select-4-input
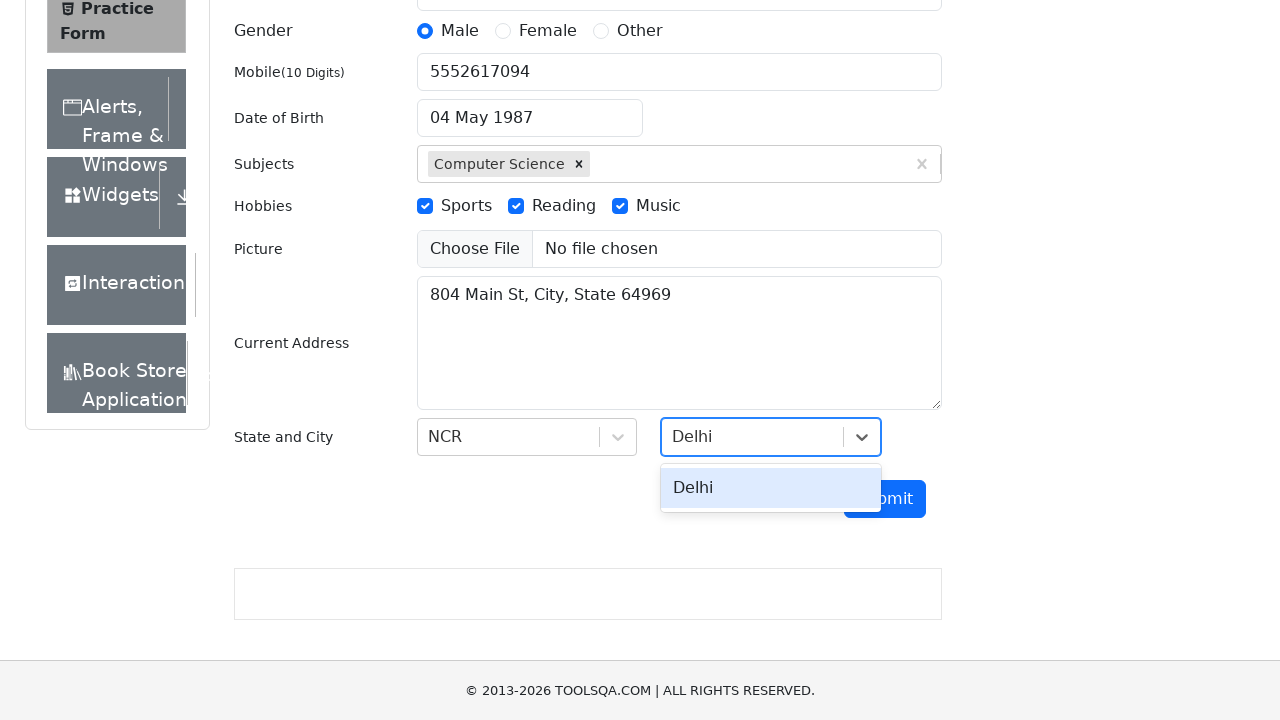

Pressed Enter to confirm city selection (Delhi)
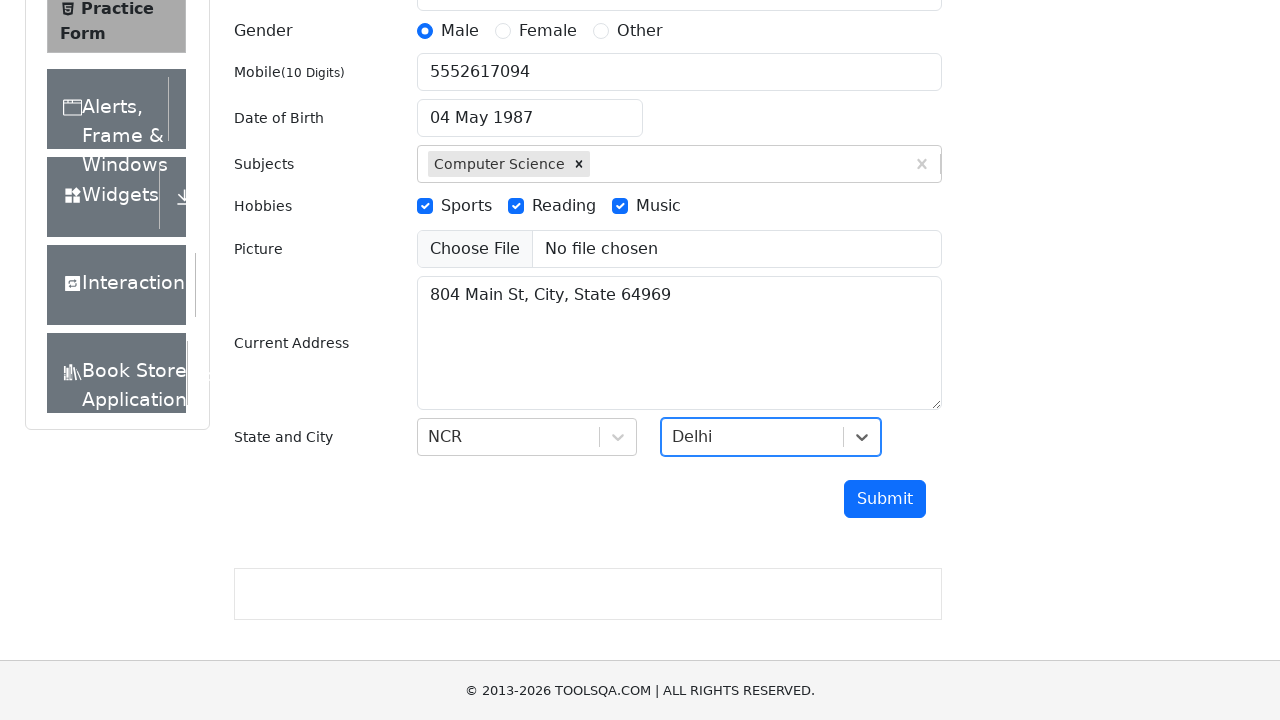

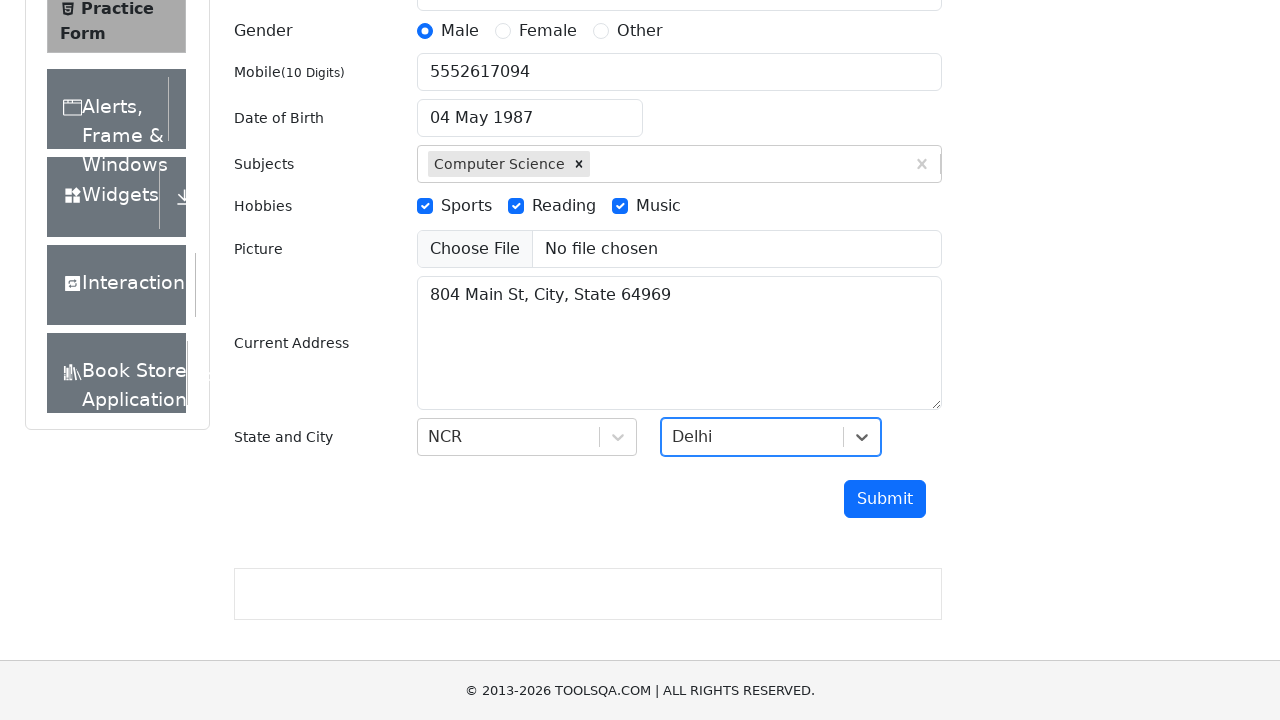